Tests filtering to display only active (uncompleted) todo items

Starting URL: https://demo.playwright.dev/todomvc

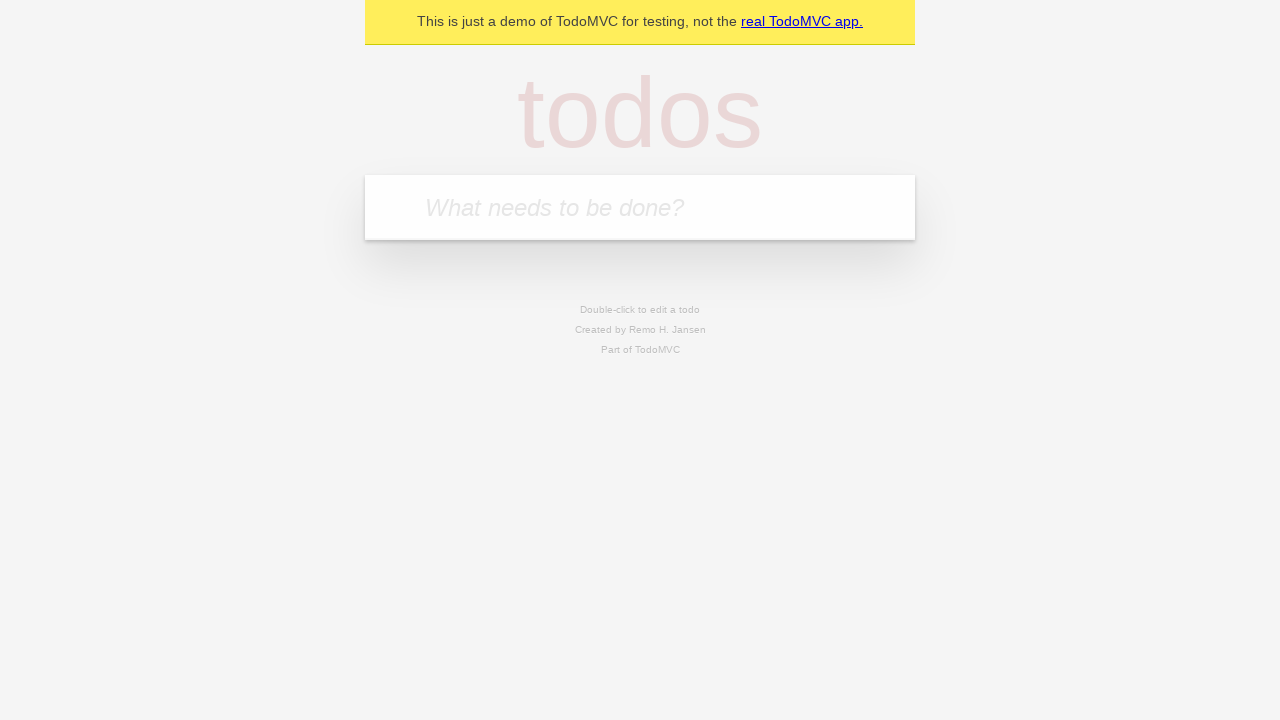

Filled todo input with 'buy some cheese' on internal:attr=[placeholder="What needs to be done?"i]
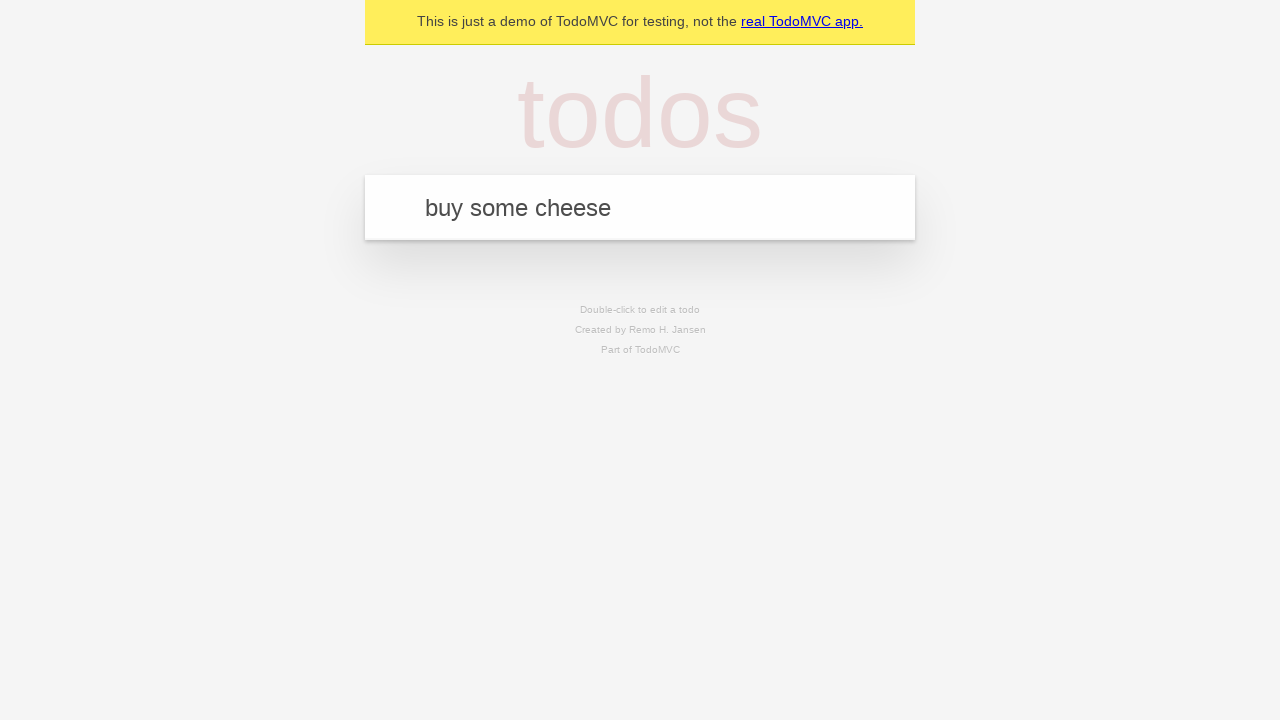

Pressed Enter to add first todo item on internal:attr=[placeholder="What needs to be done?"i]
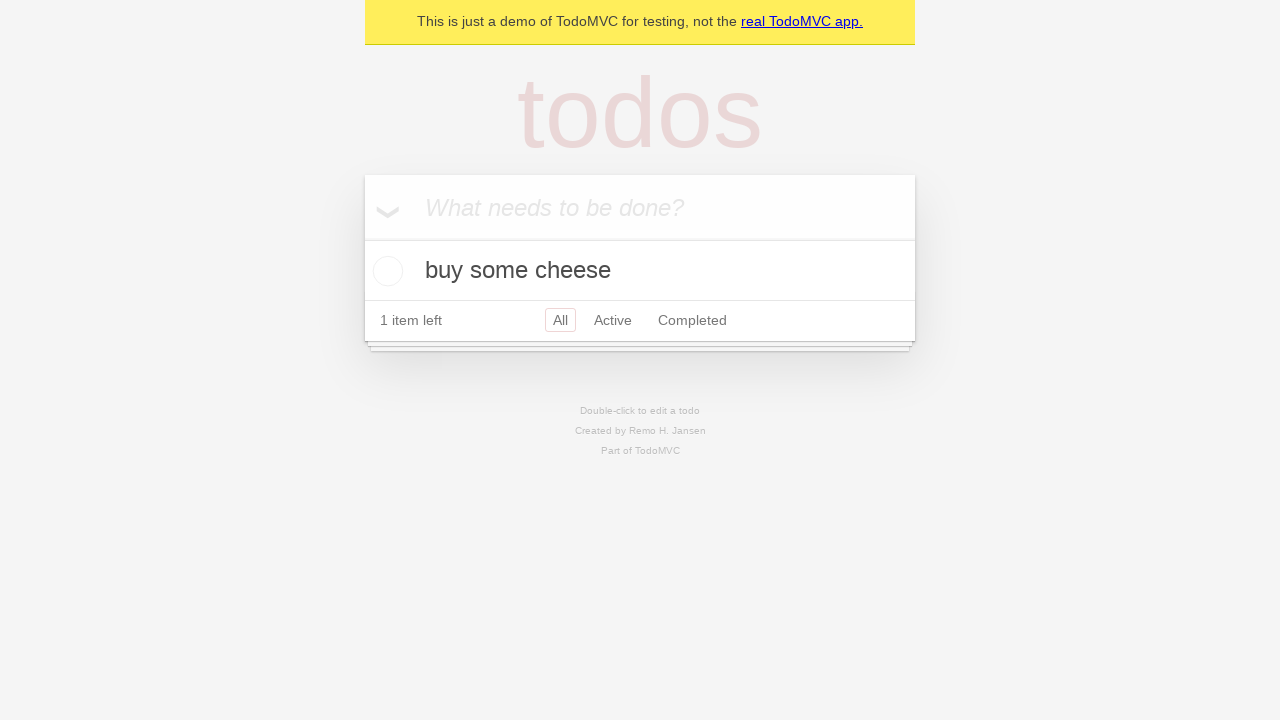

Filled todo input with 'feed the cat' on internal:attr=[placeholder="What needs to be done?"i]
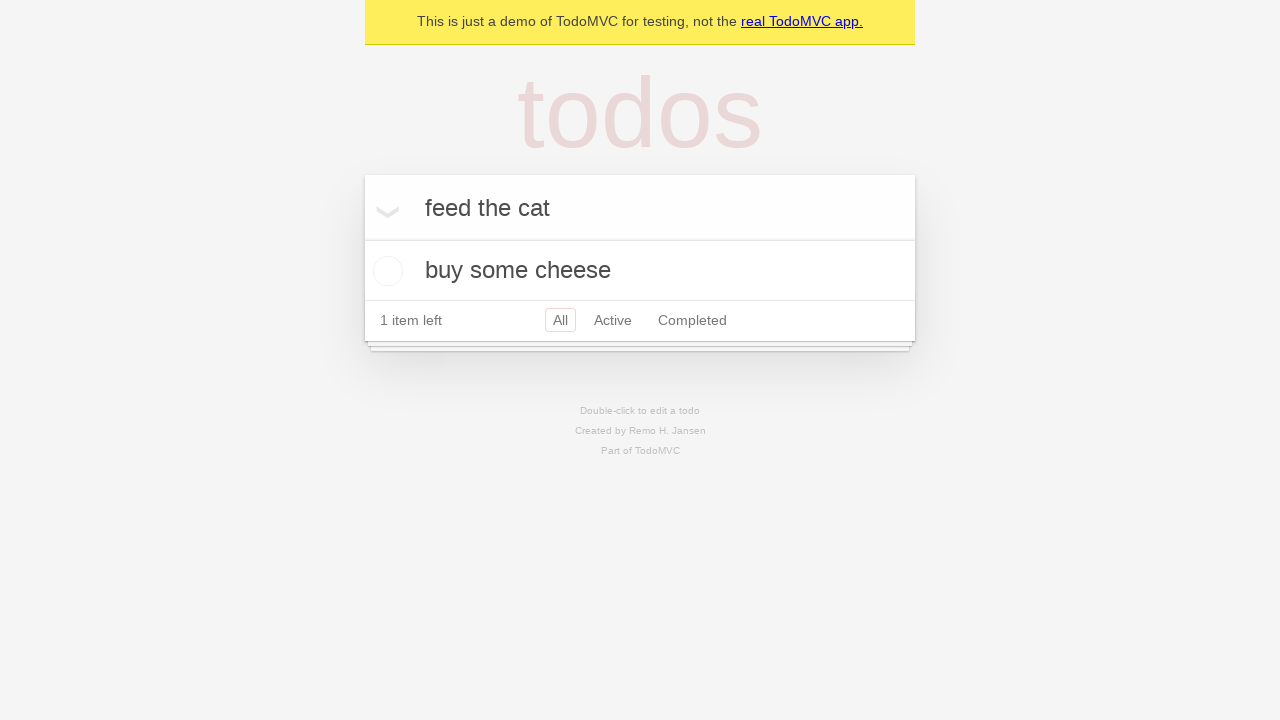

Pressed Enter to add second todo item on internal:attr=[placeholder="What needs to be done?"i]
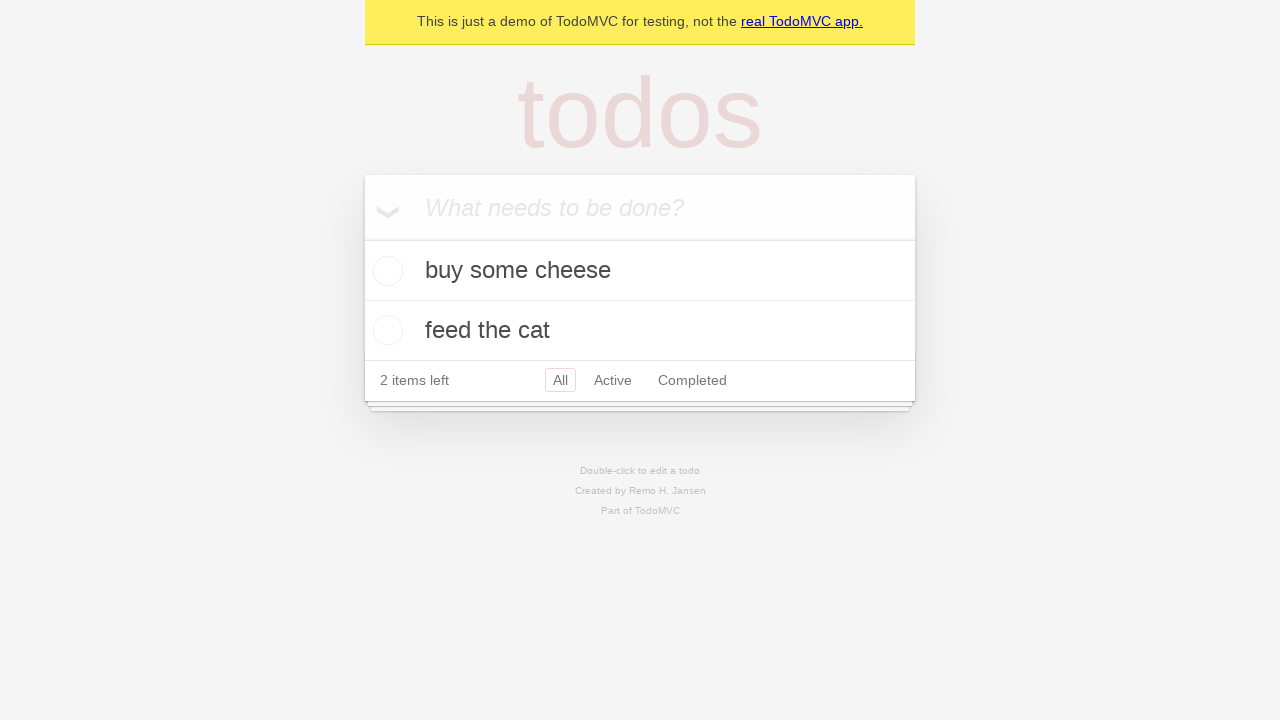

Filled todo input with 'book a doctors appointment' on internal:attr=[placeholder="What needs to be done?"i]
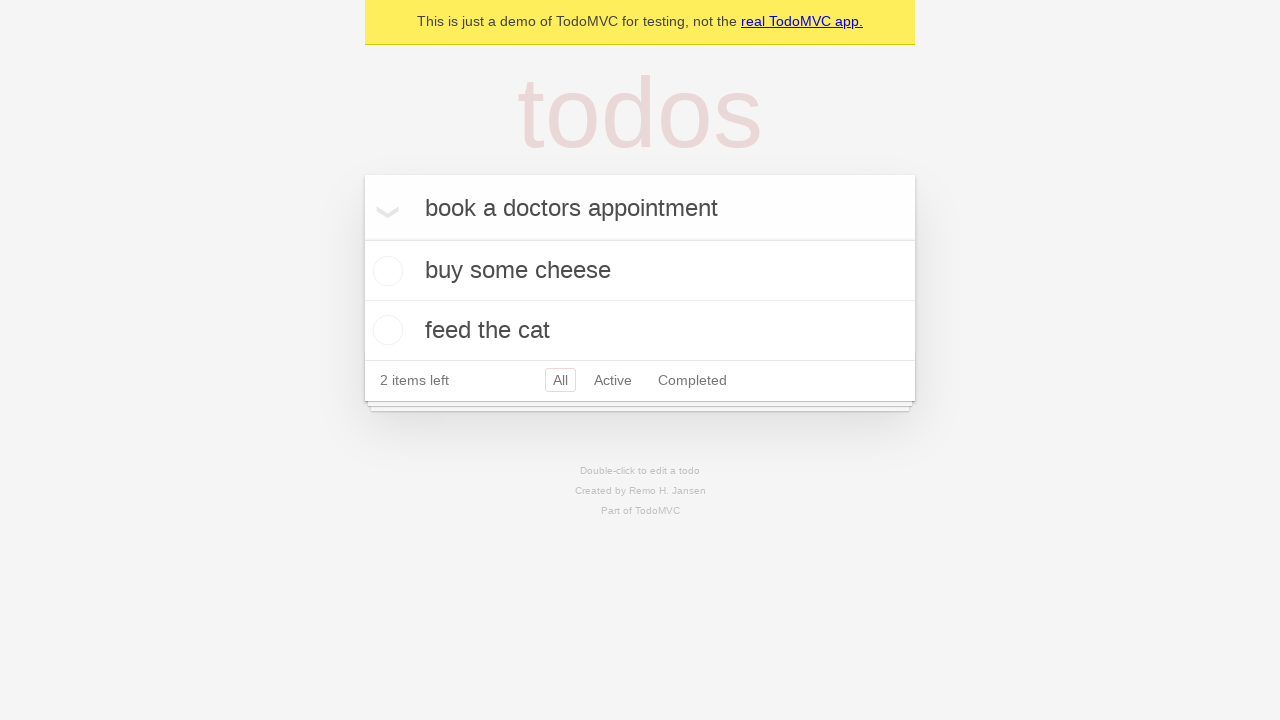

Pressed Enter to add third todo item on internal:attr=[placeholder="What needs to be done?"i]
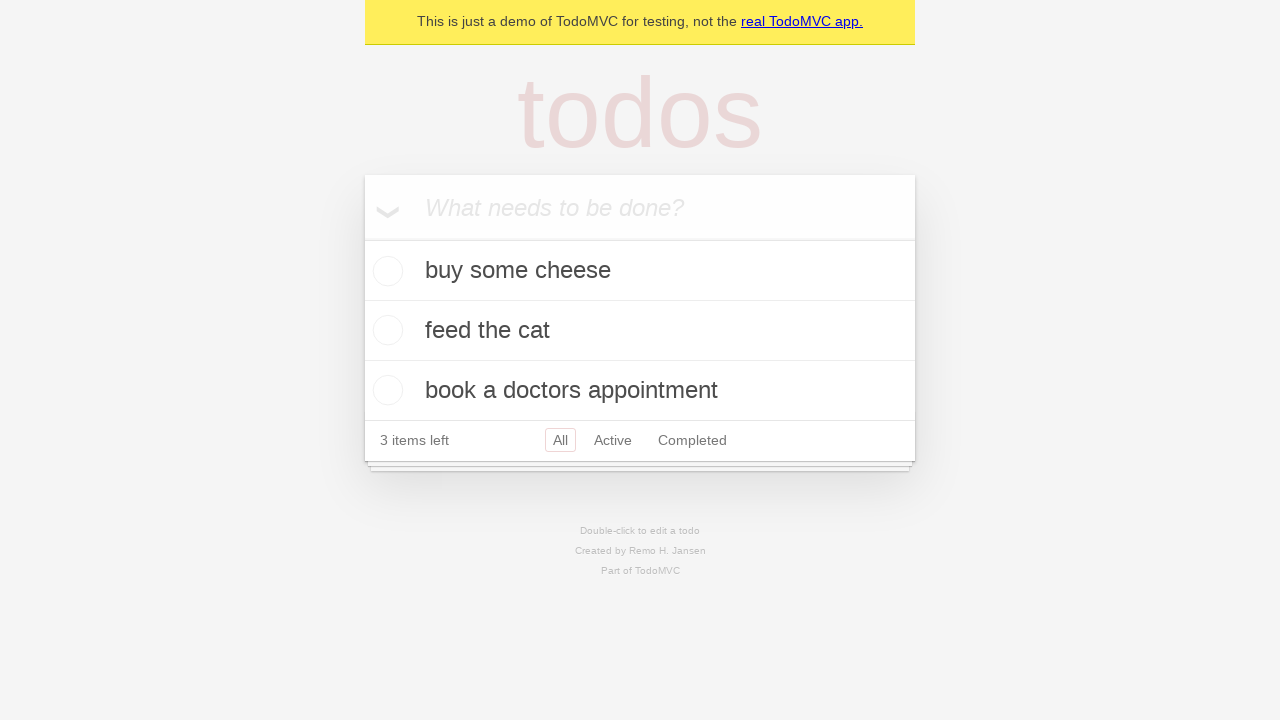

Checked the second todo item 'feed the cat' to mark as completed at (385, 330) on internal:testid=[data-testid="todo-item"s] >> nth=1 >> internal:role=checkbox
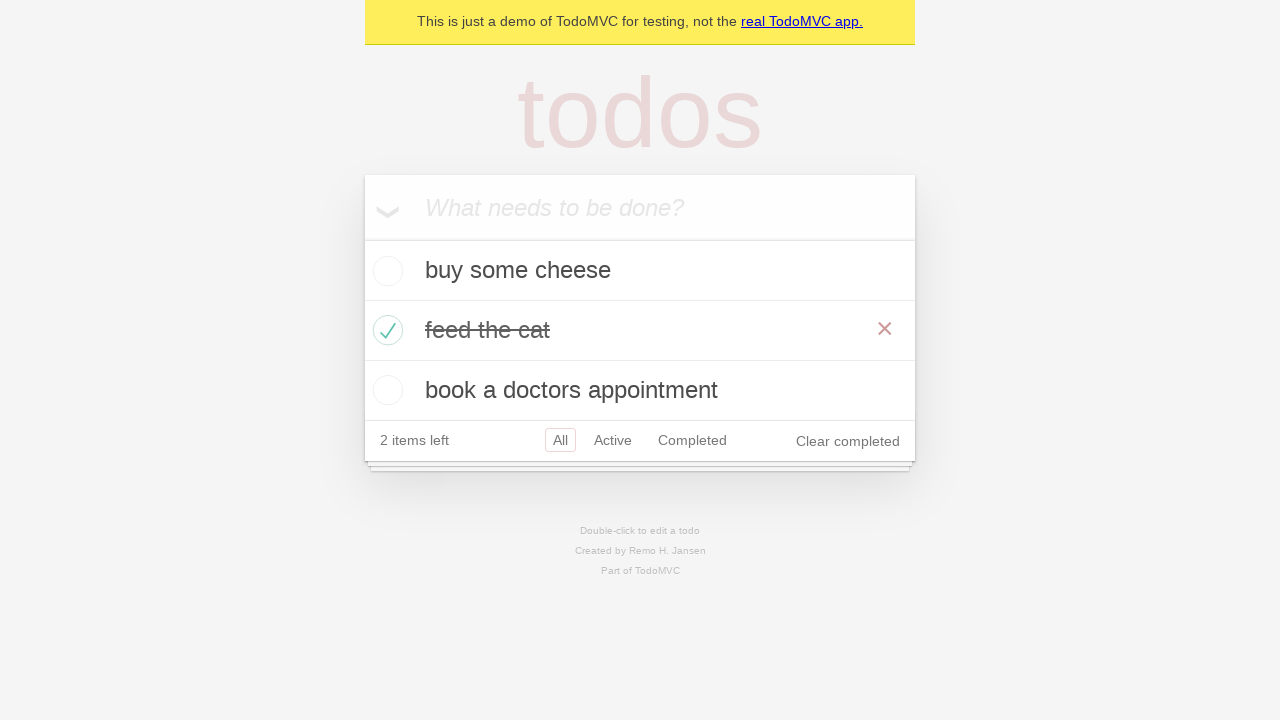

Clicked Active filter to display only uncompleted todo items at (613, 440) on internal:role=link[name="Active"i]
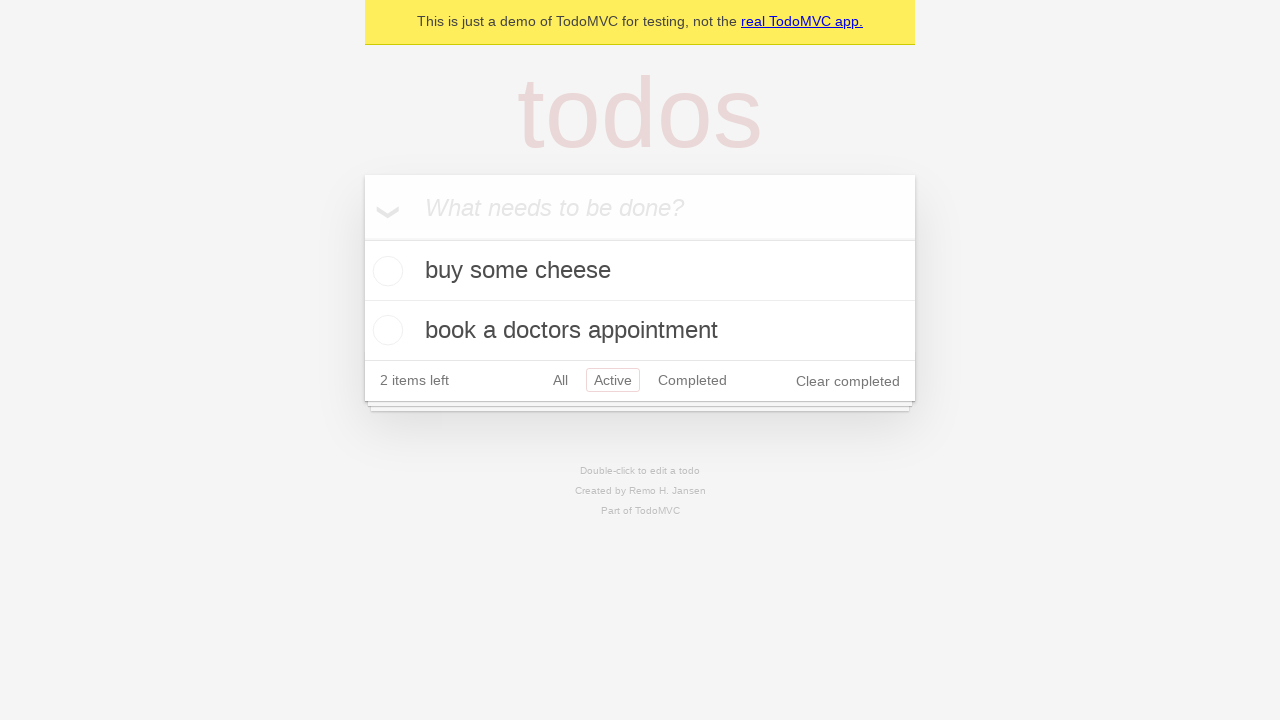

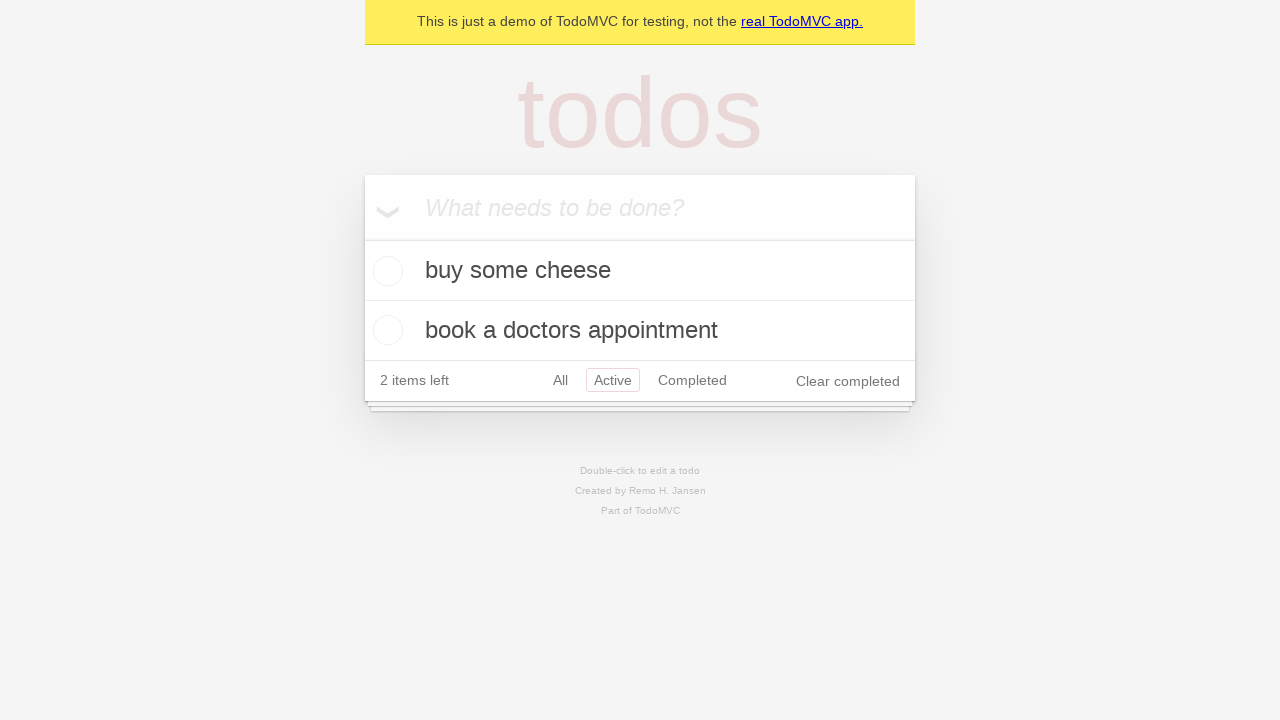